Tests the search functionality on Python.org by entering "pycon" in the search box, submitting the form, and verifying that results are found.

Starting URL: http://www.python.org

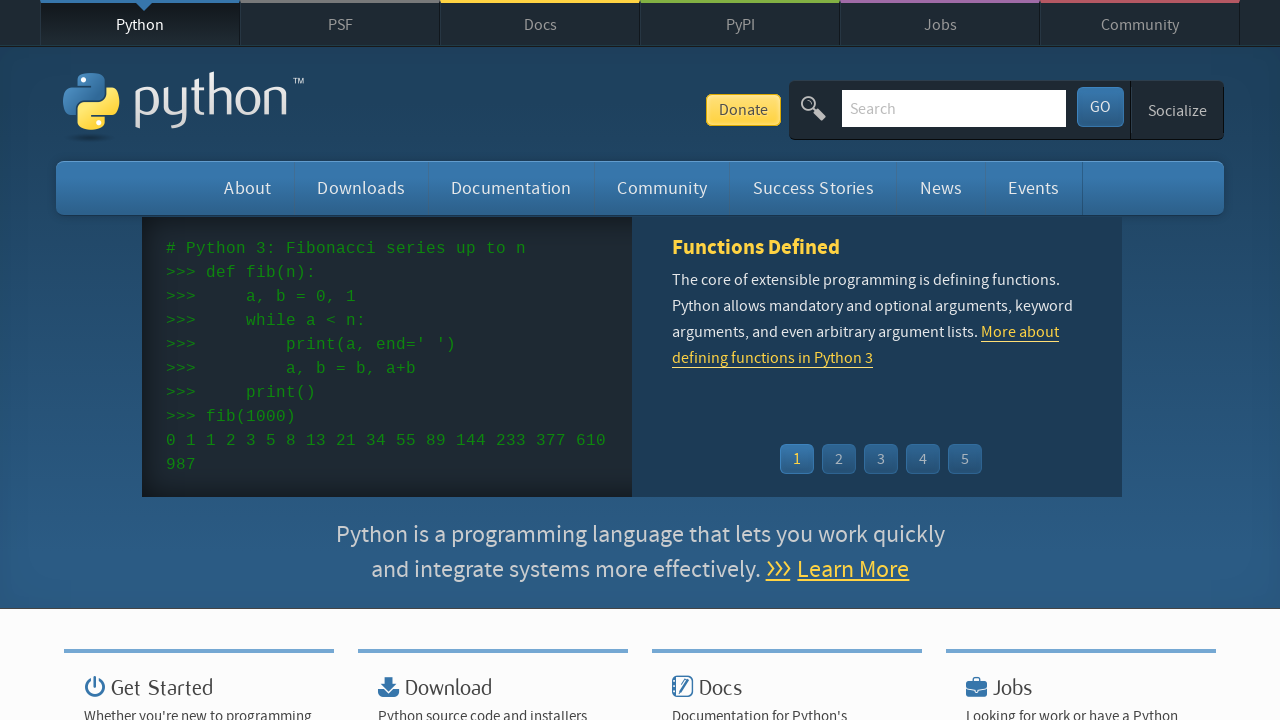

Verified page title contains 'Python'
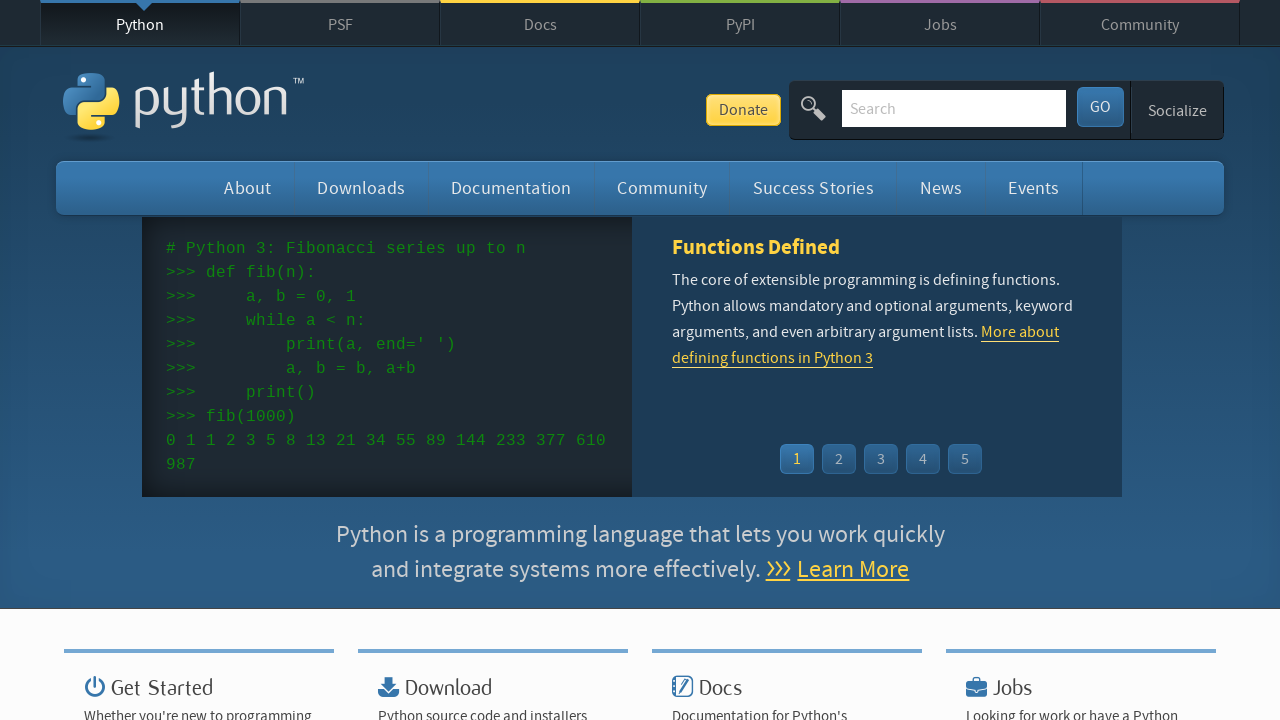

Filled search box with 'pycon' on input[name='q']
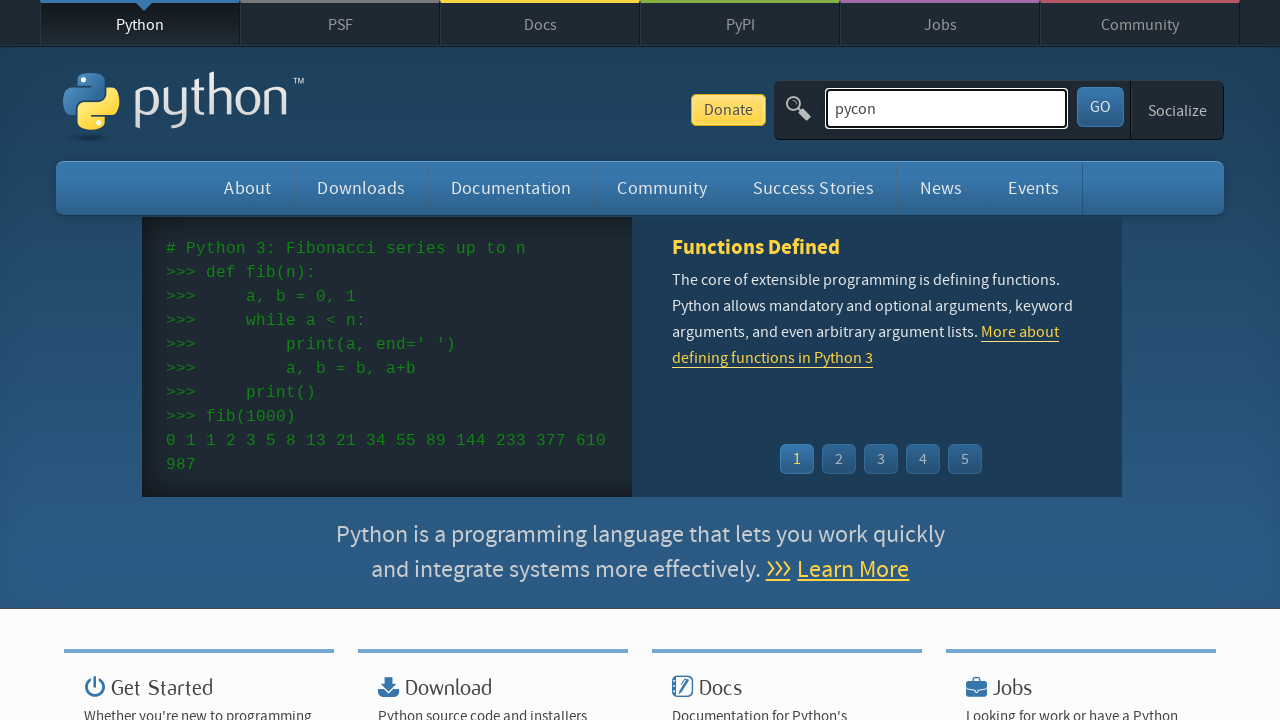

Pressed Enter to submit search form on input[name='q']
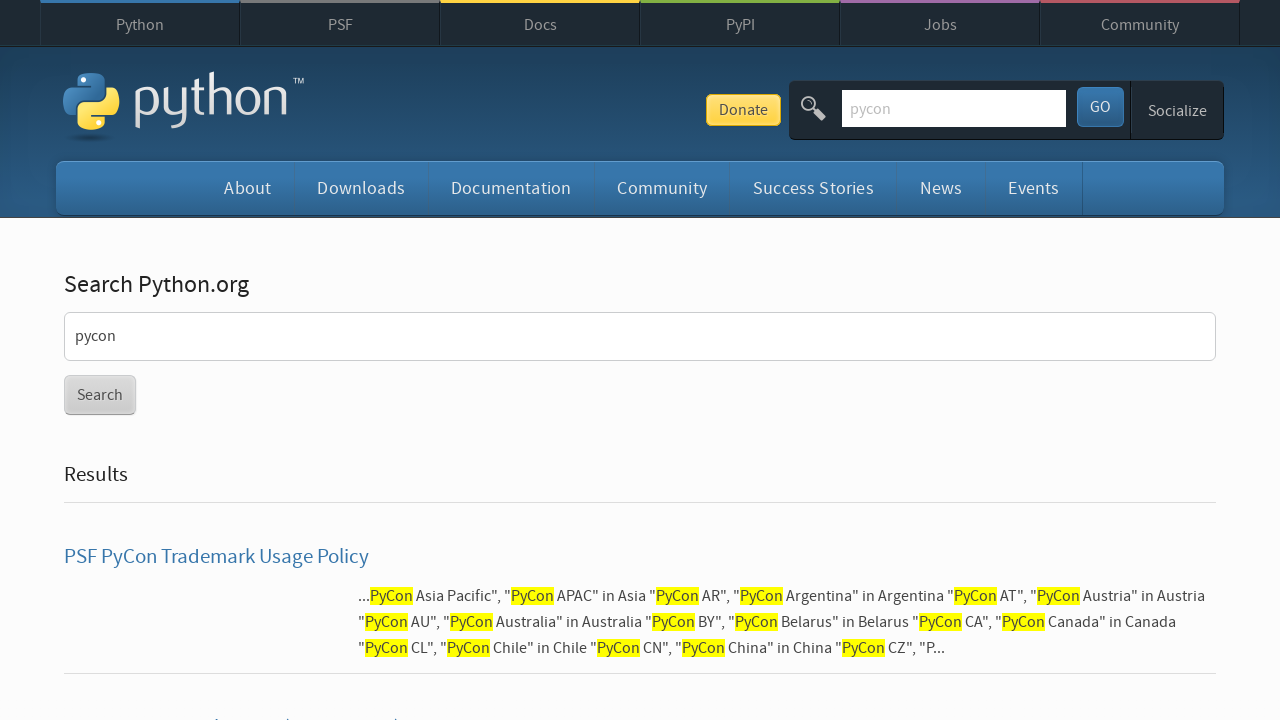

Waited for page to reach network idle state
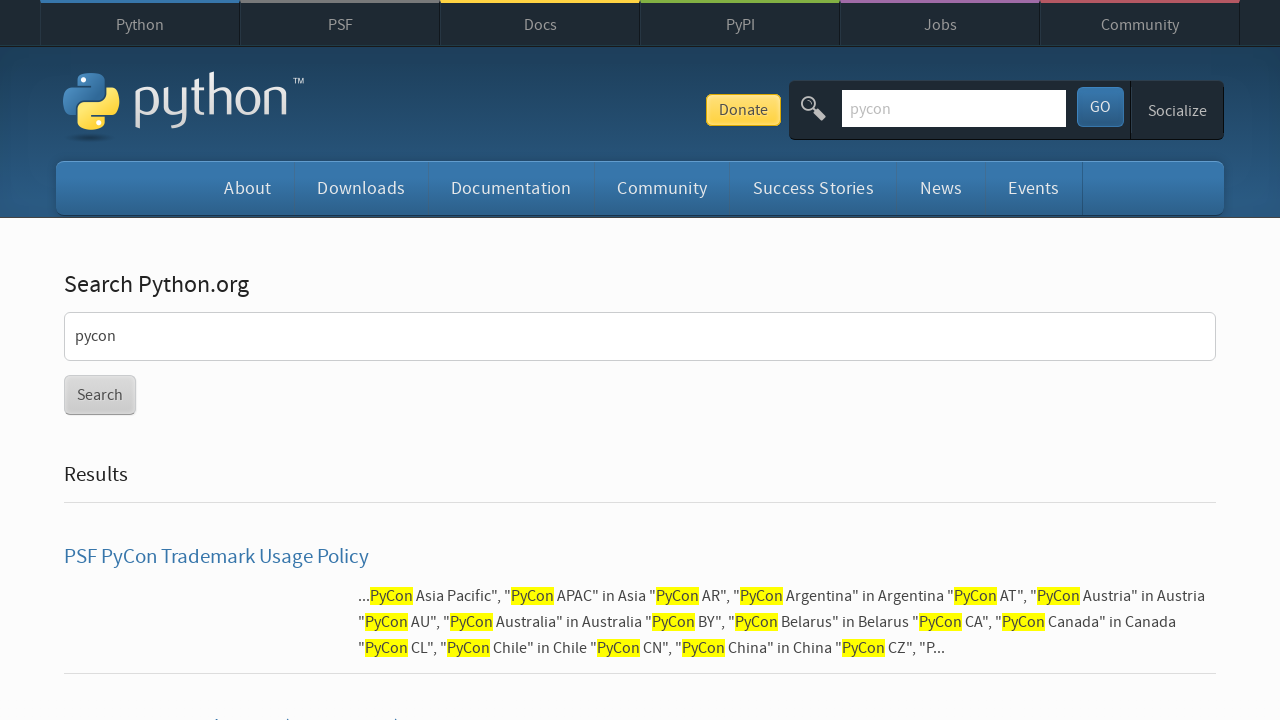

Verified search results were found (no 'No results found' message)
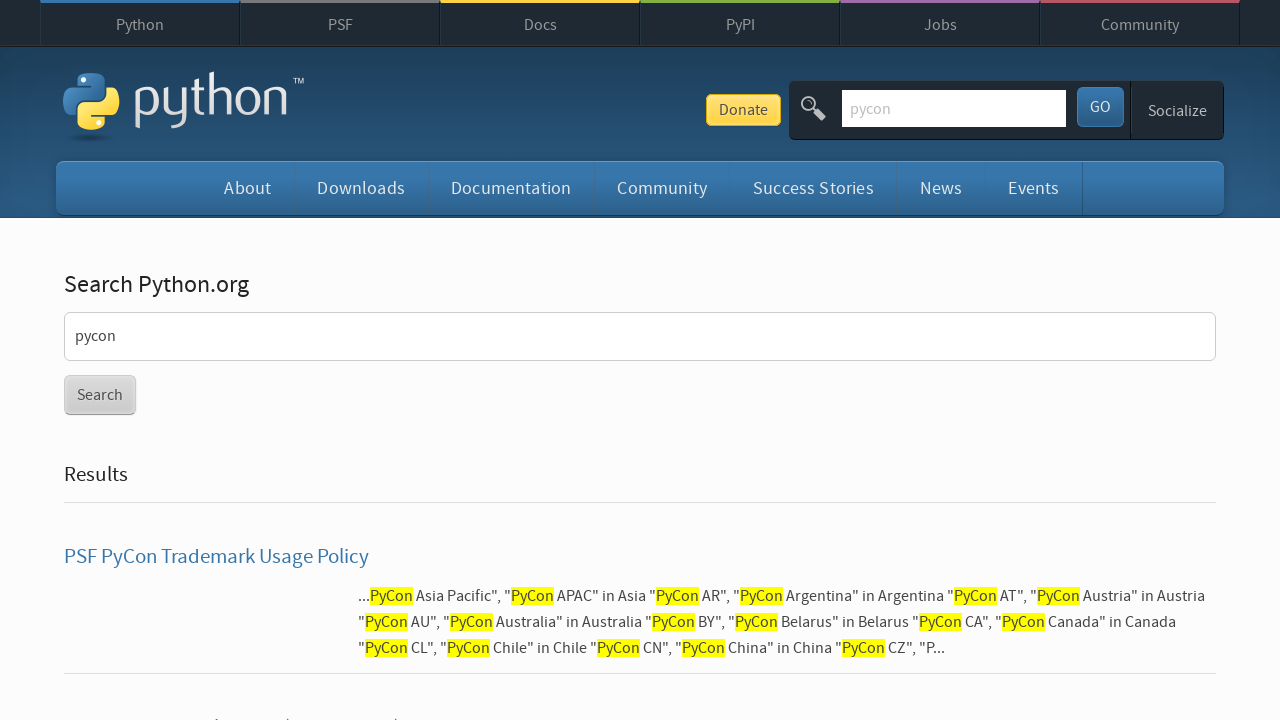

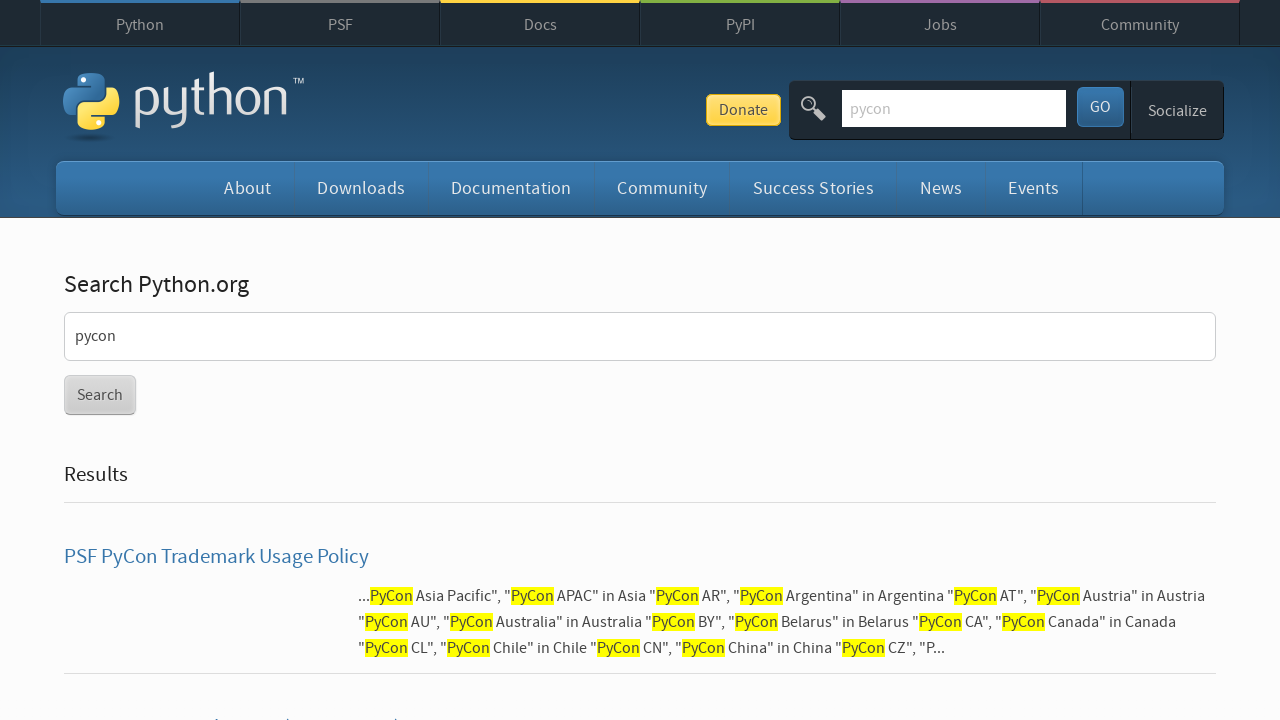